Tests drag and drop functionality on jQuery UI demo page by dragging an element and dropping it onto a target element

Starting URL: https://jqueryui.com/droppable/

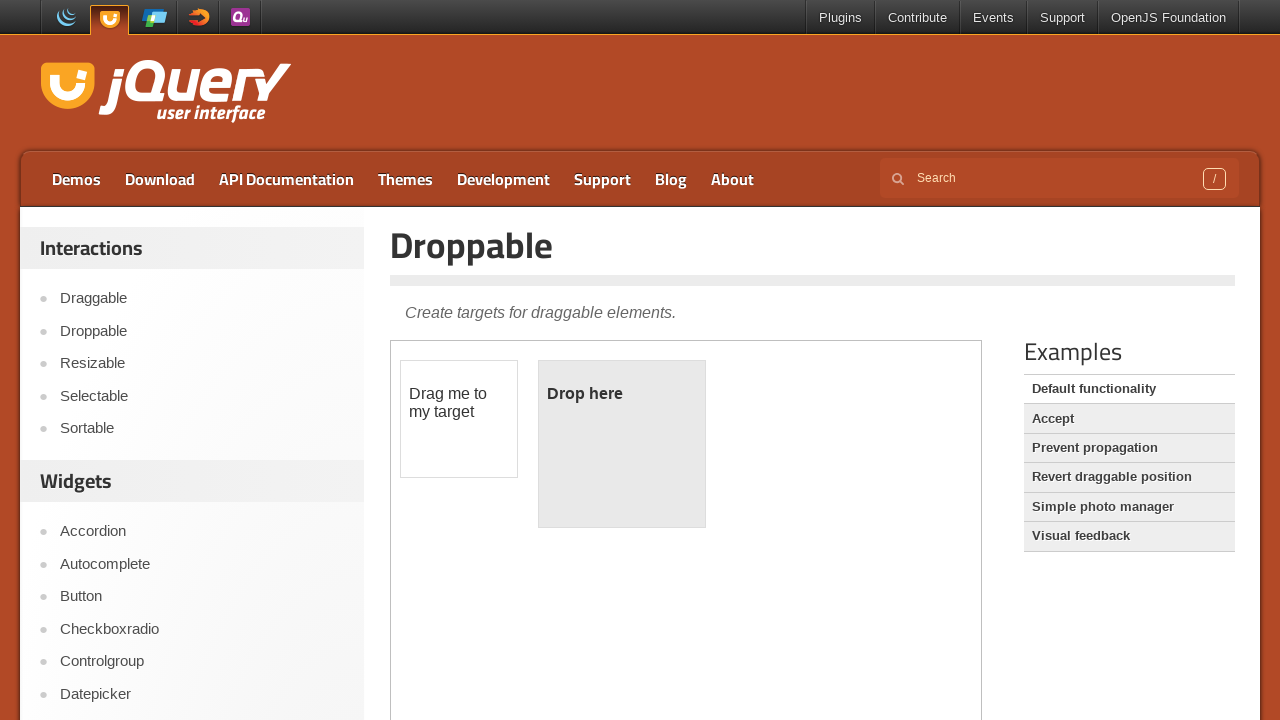

Located the demo iframe
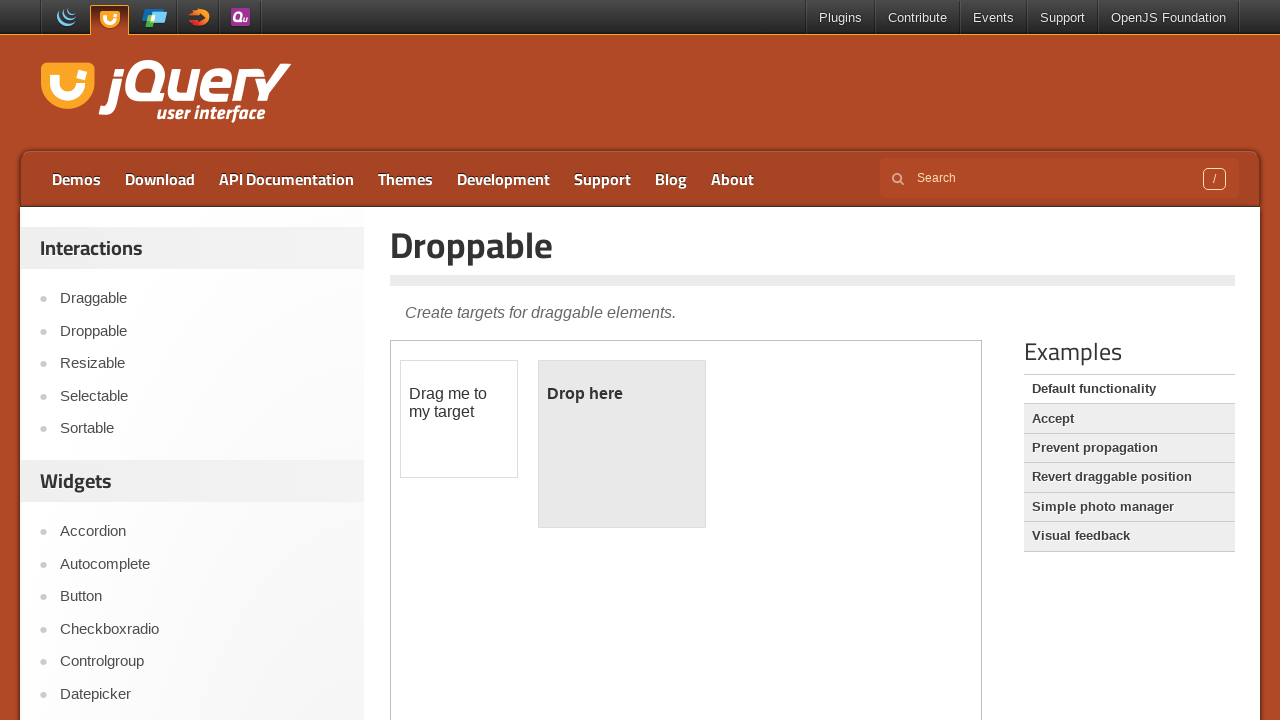

Located the draggable element
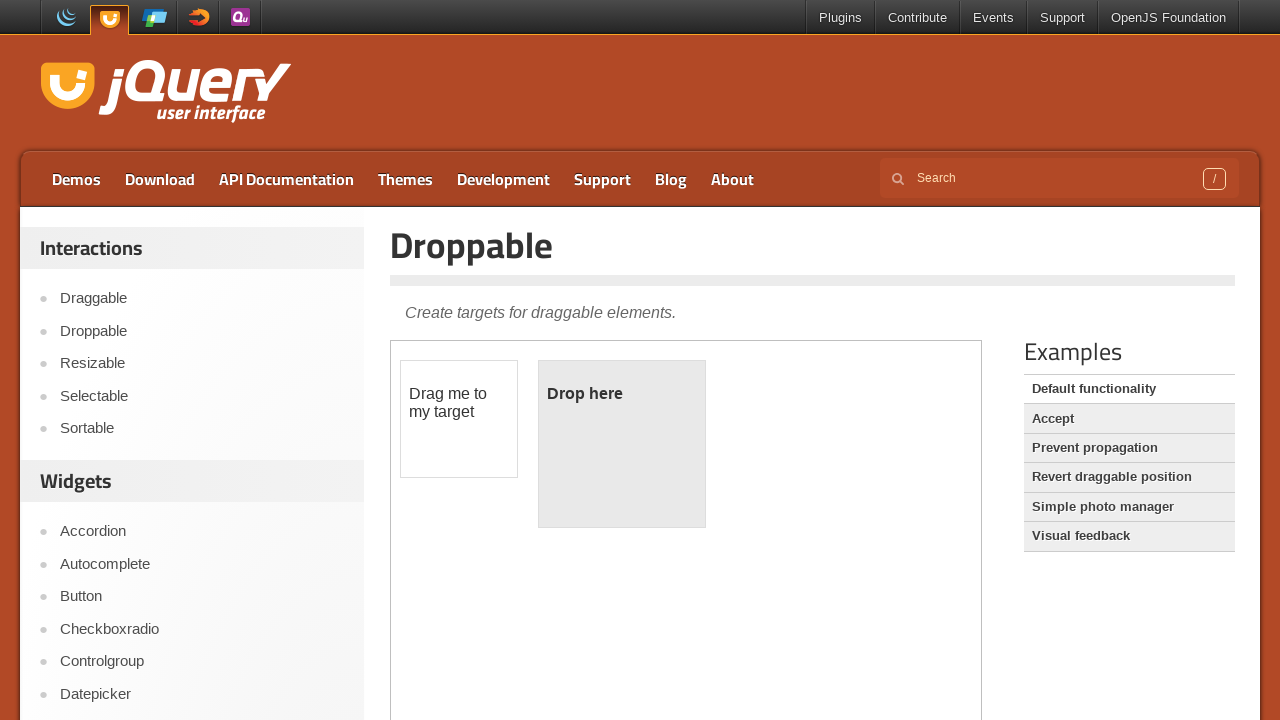

Located the droppable target element
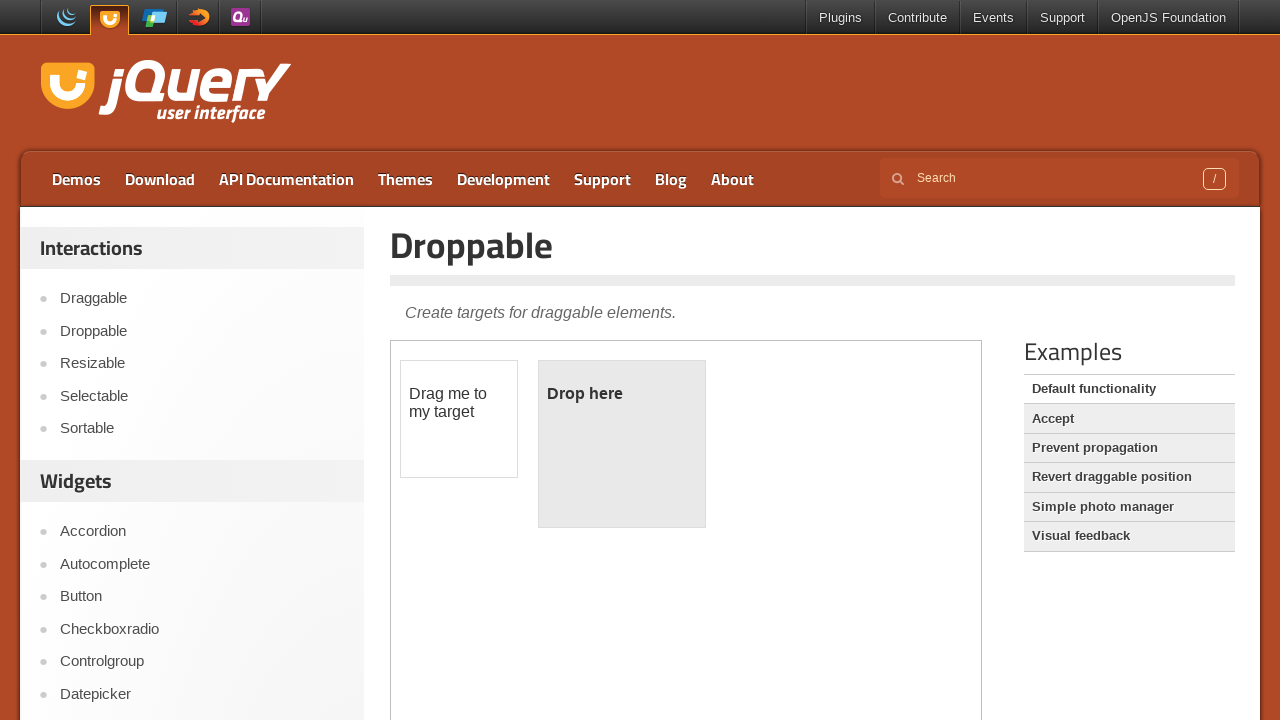

Dragged the source element onto the target element at (622, 444)
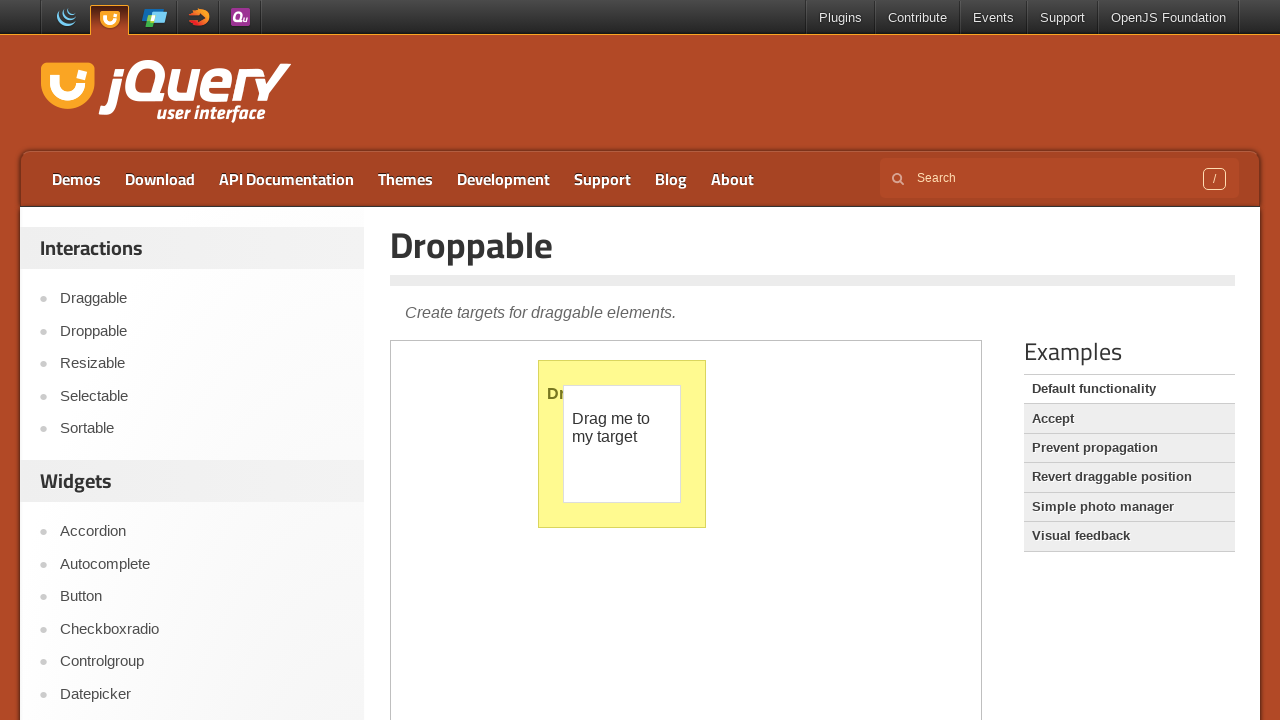

Verified that drop was successful - 'Dropped!' text found in target element
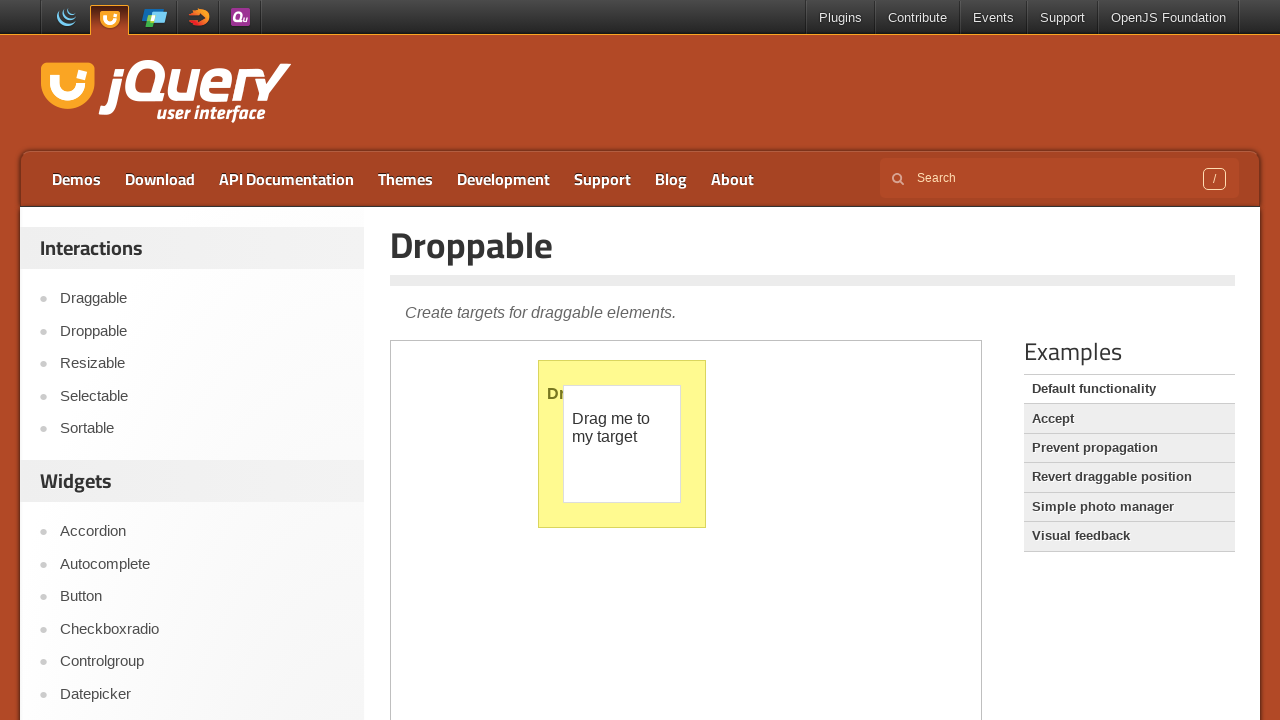

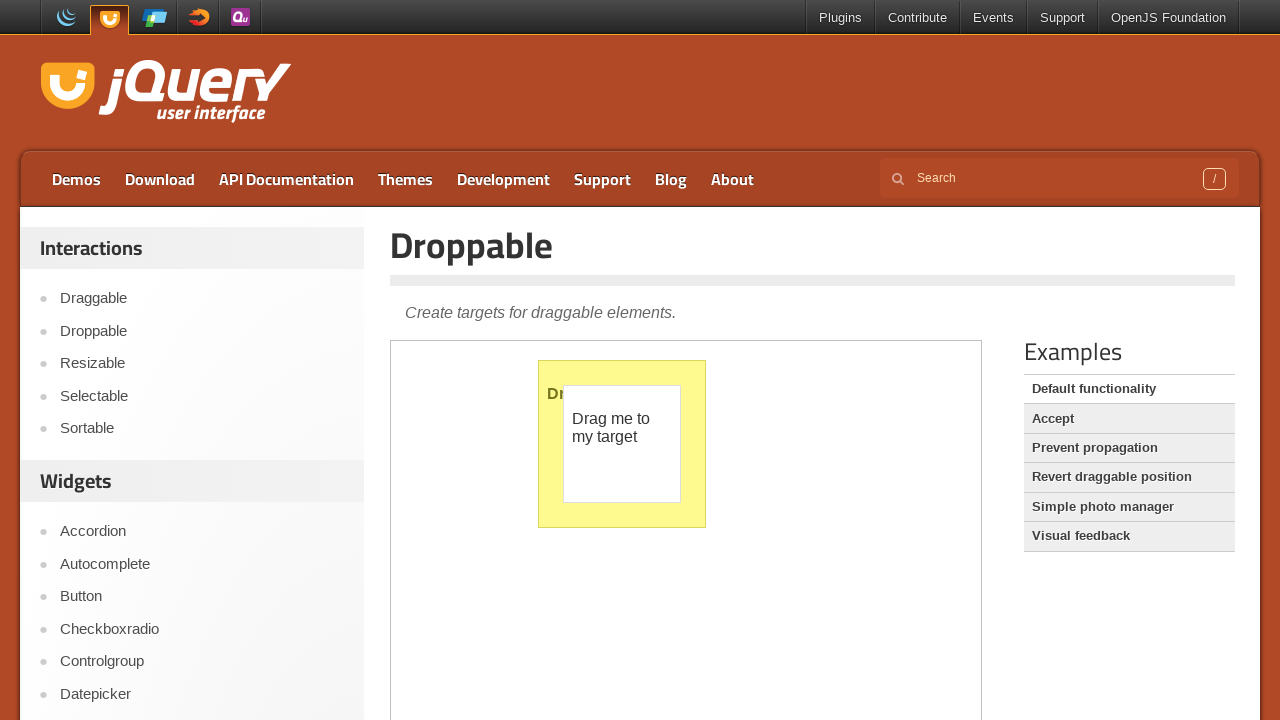